Tests a web form by filling a text box with "Selenium" and clicking the submit button, then verifying the success message.

Starting URL: https://www.selenium.dev/selenium/web/web-form.html

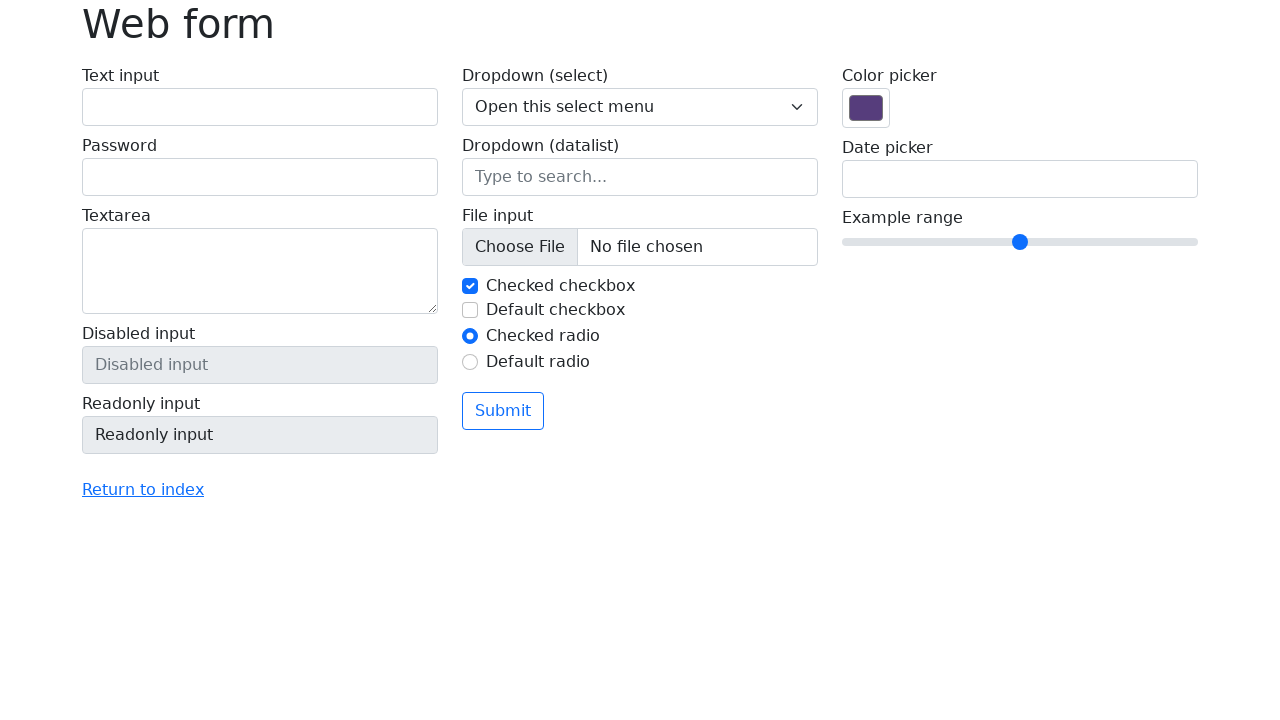

Filled text box with 'Selenium' on input[name='my-text']
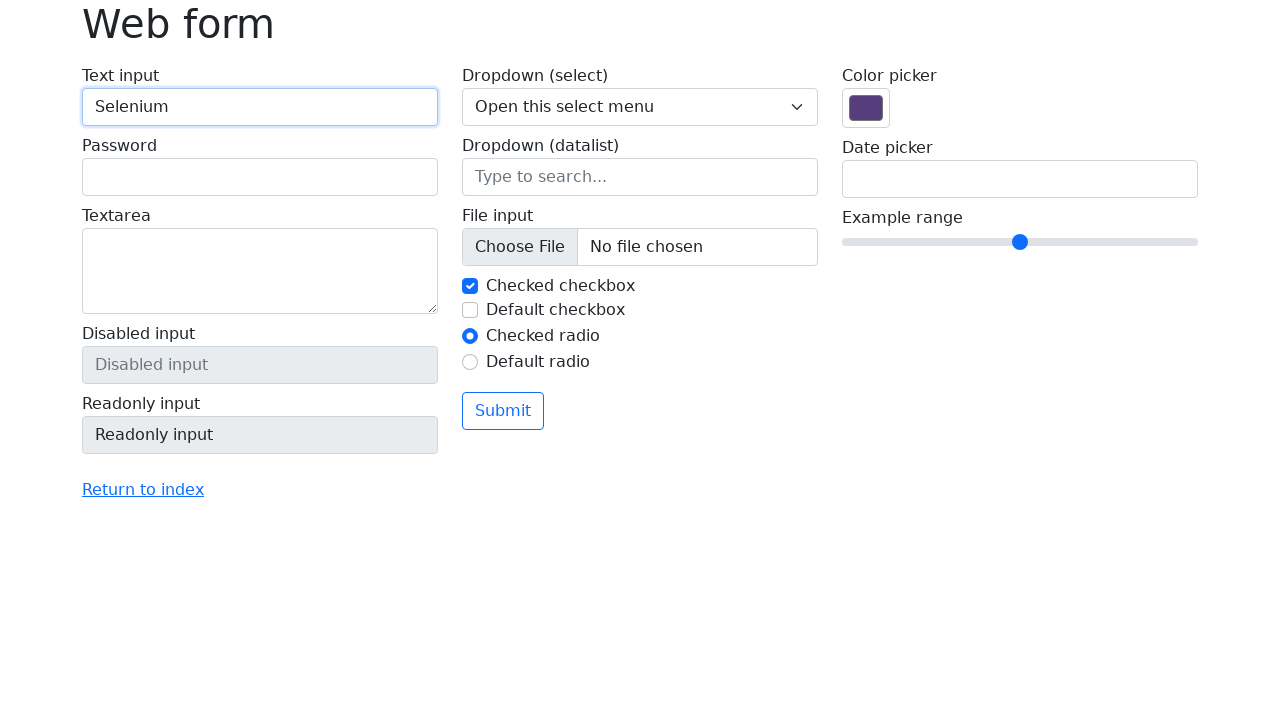

Clicked submit button at (503, 411) on button
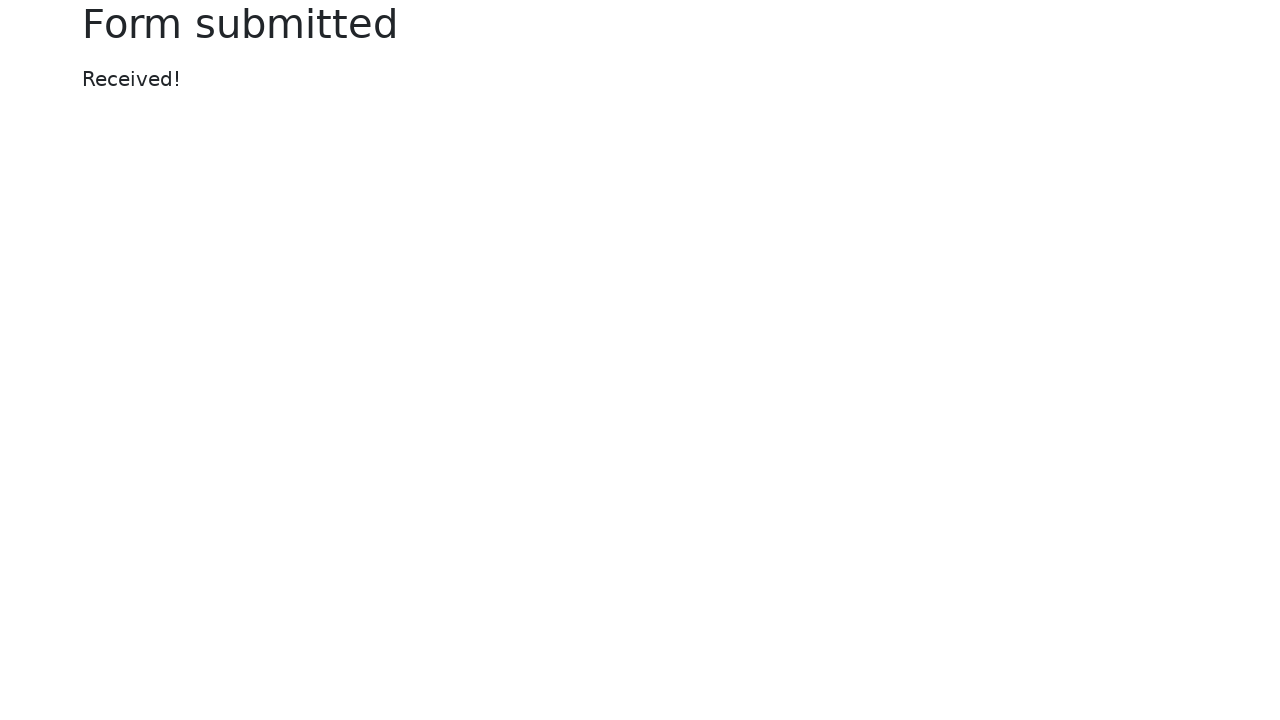

Success message appeared
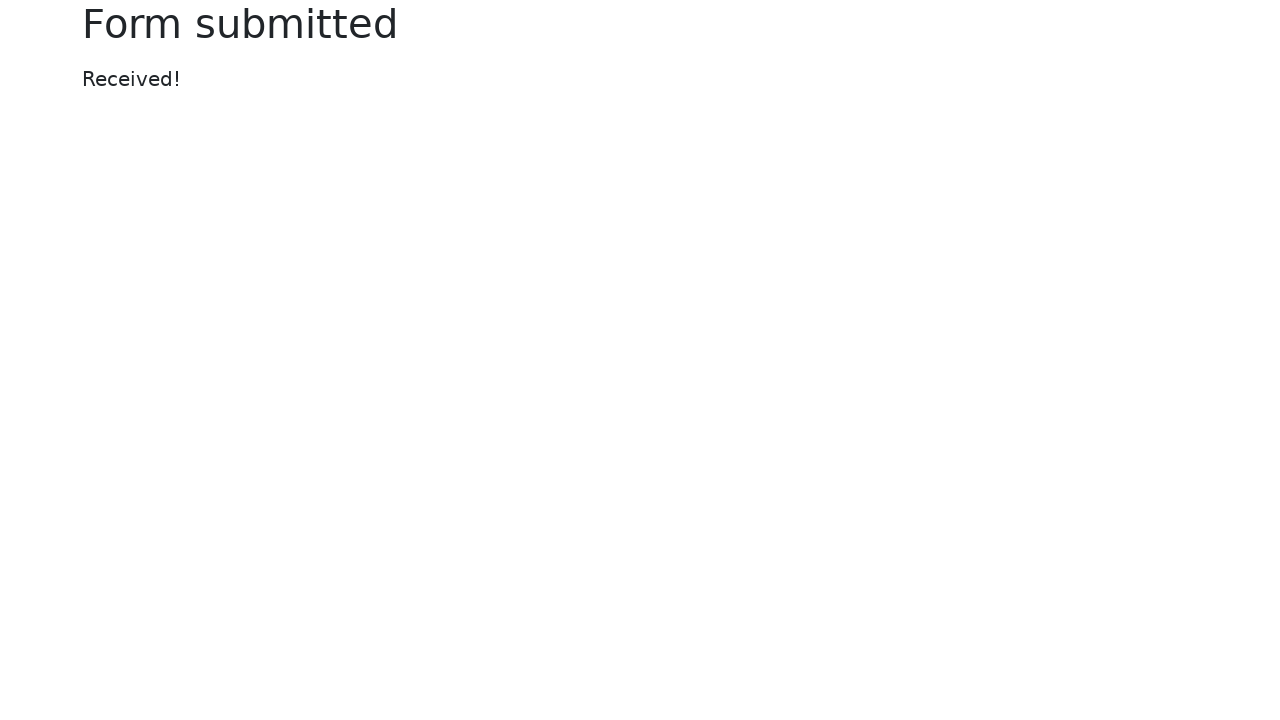

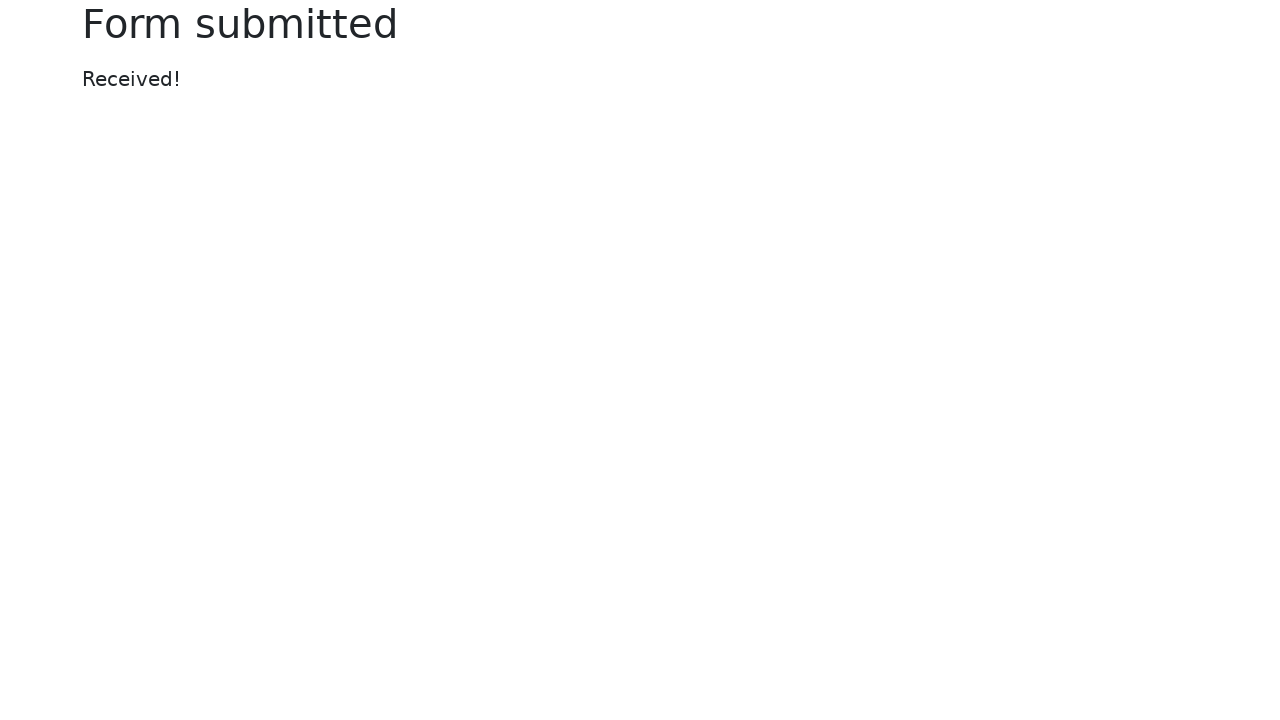